Verifies that clicking the terms and conditions checkbox enables the sign-up button

Starting URL: https://dashboard.melaka.app/register

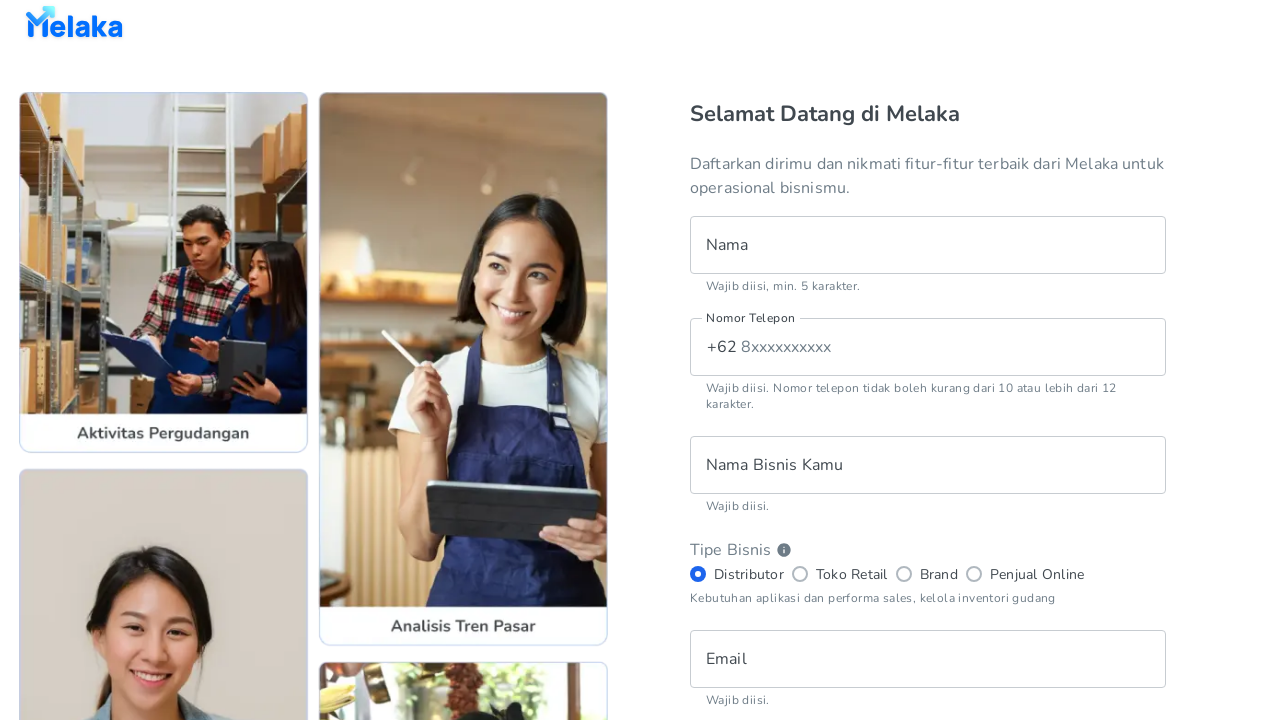

Clicked terms and conditions checkbox at (700, 502) on [data-testid='register__checkbox__tnc']
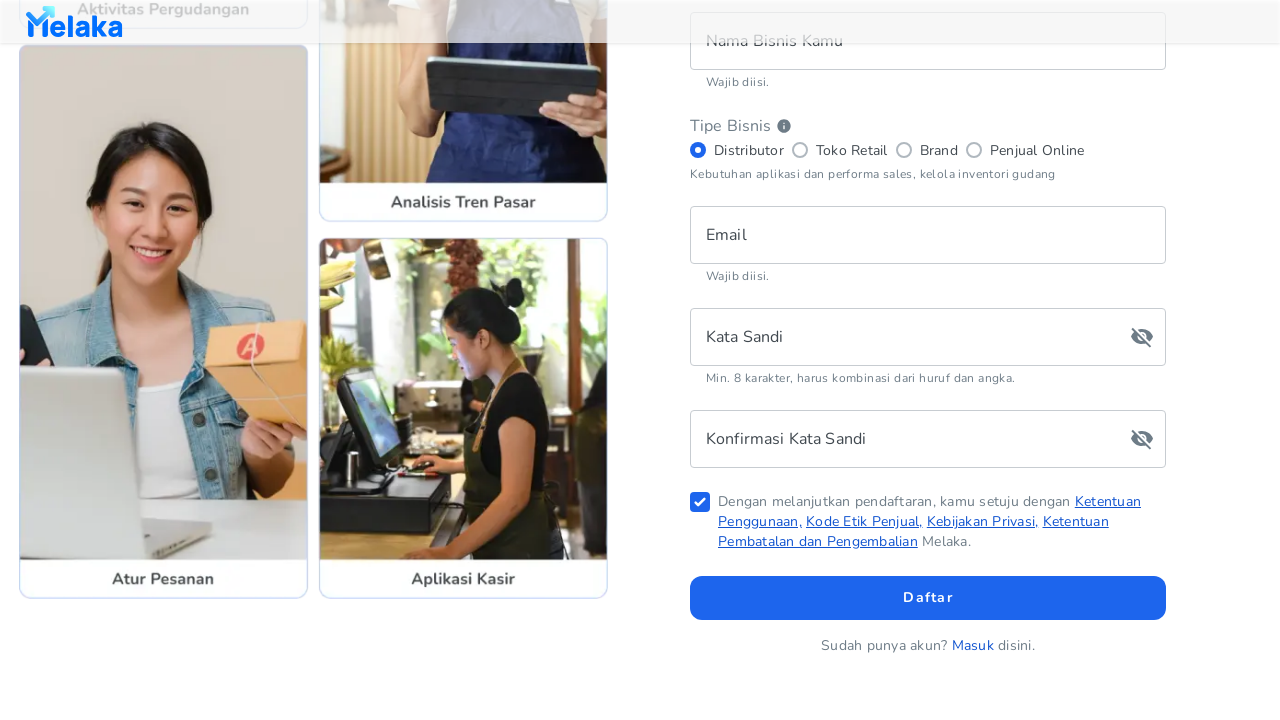

Sign-up button is now enabled
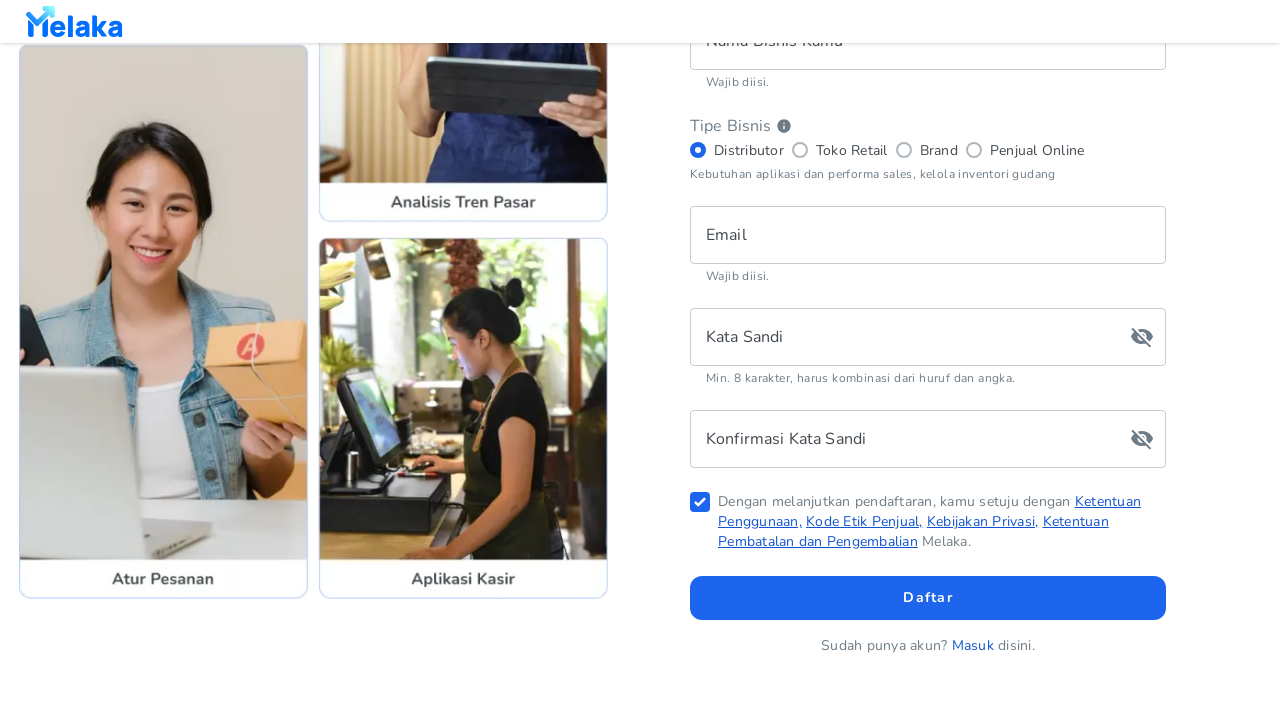

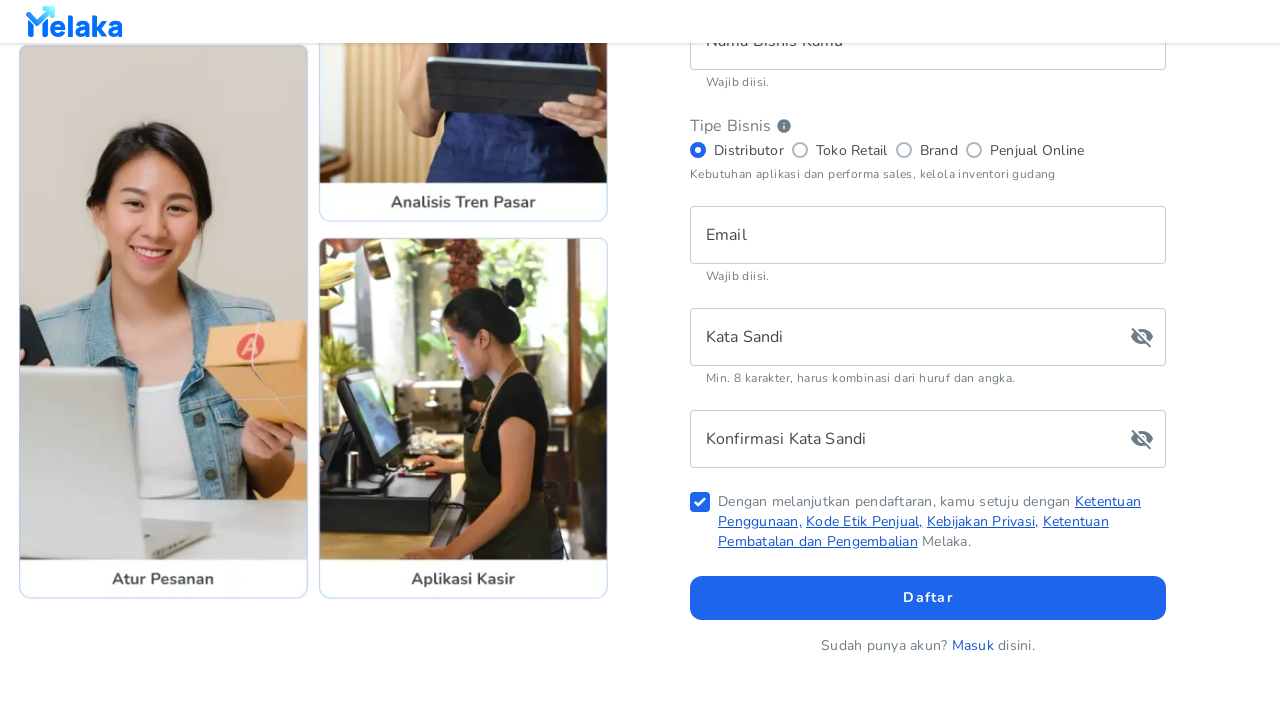